Navigates to the RedBus homepage and verifies the page loads successfully

Starting URL: https://www.redbus.in/

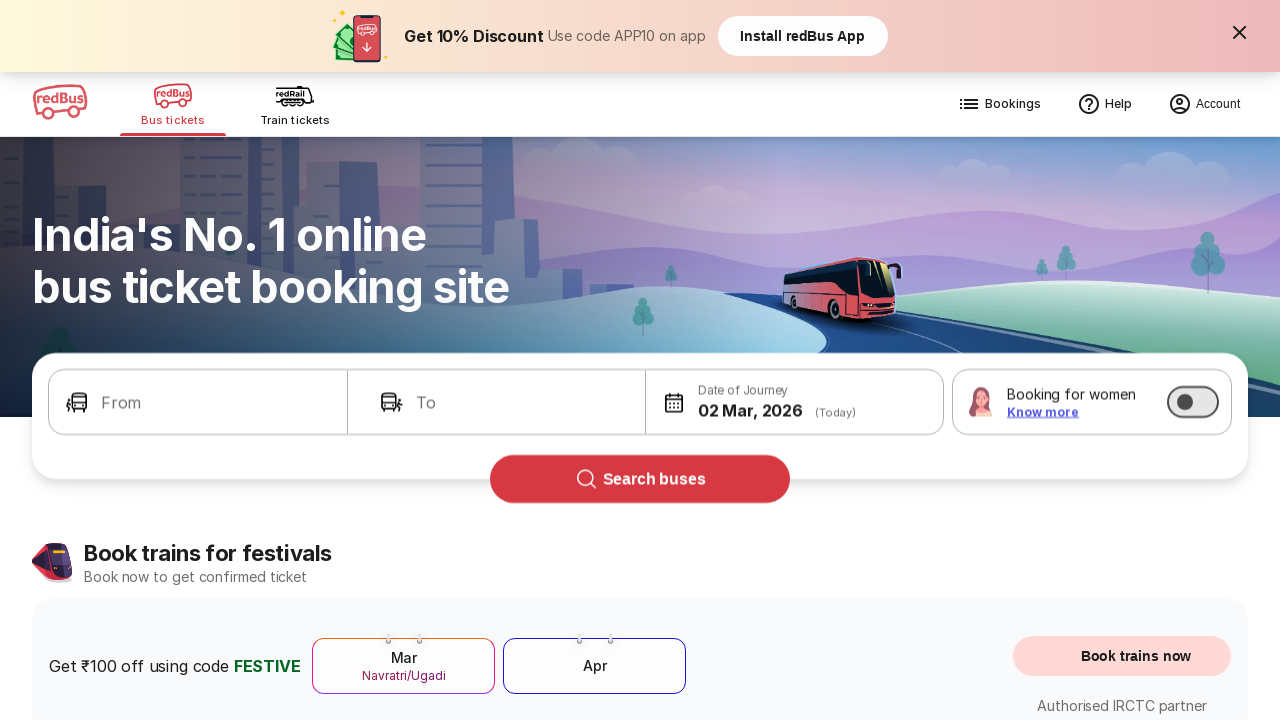

Waited for RedBus homepage to load completely (domcontentloaded state)
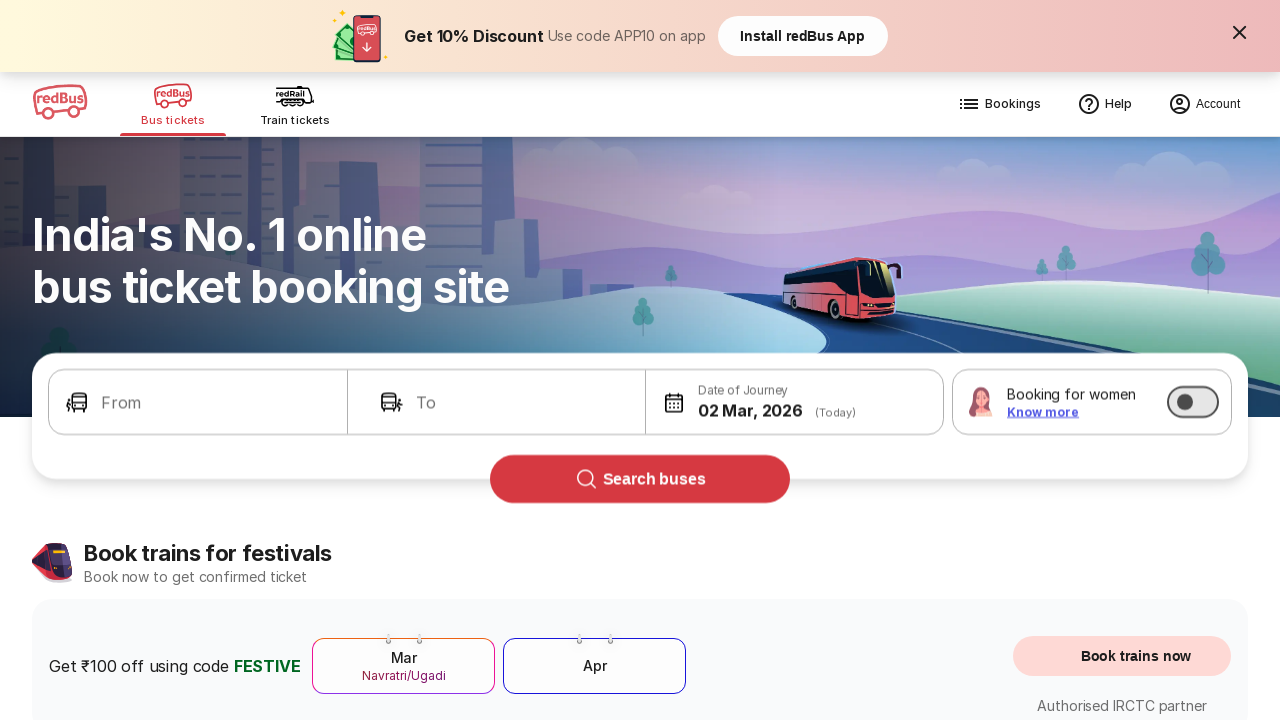

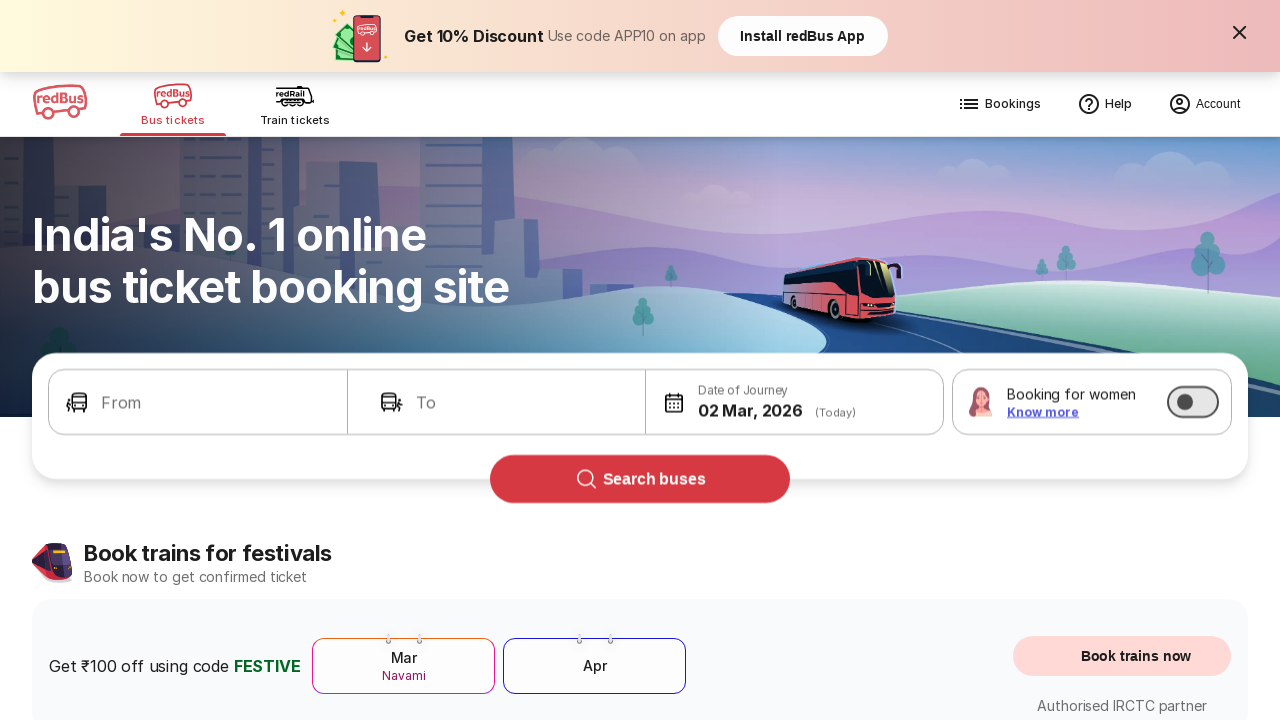